Tests a practice registration form by filling in personal details including first name, last name, email, gender selection, mobile number, and date of birth

Starting URL: https://demoqa.com/automation-practice-form

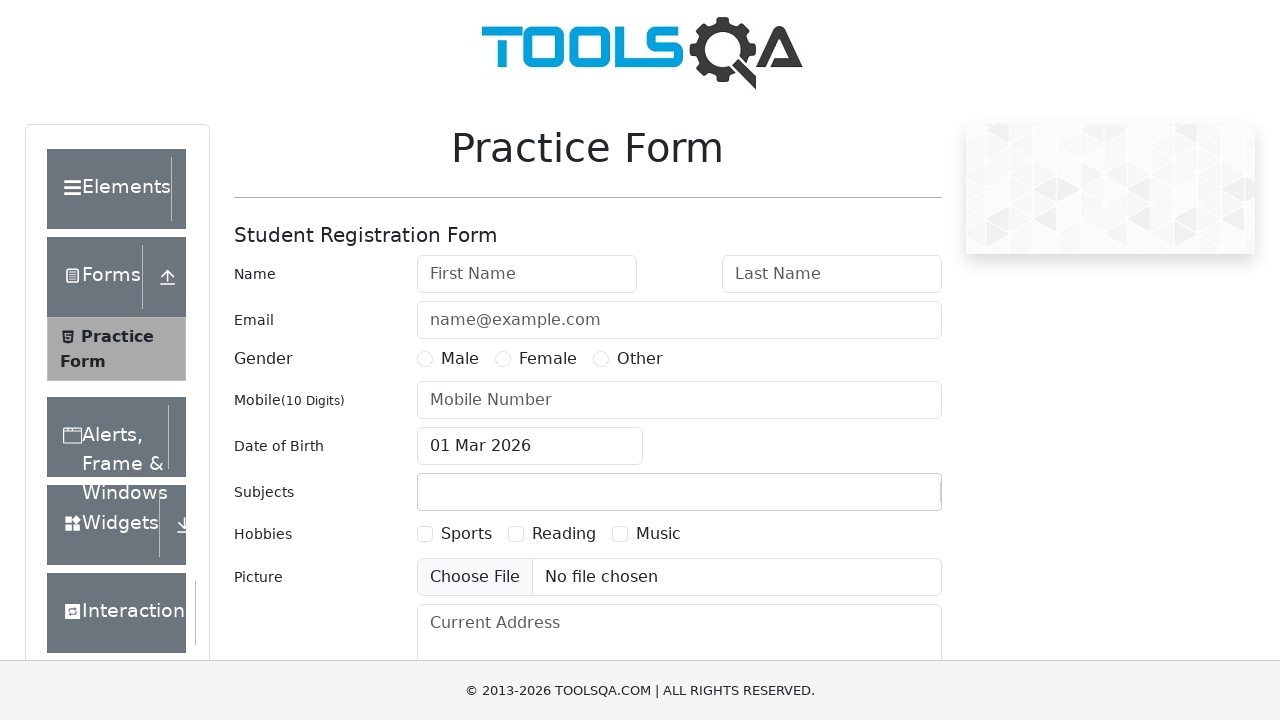

Filled first name field with 'Michael' on input[placeholder='First Name']
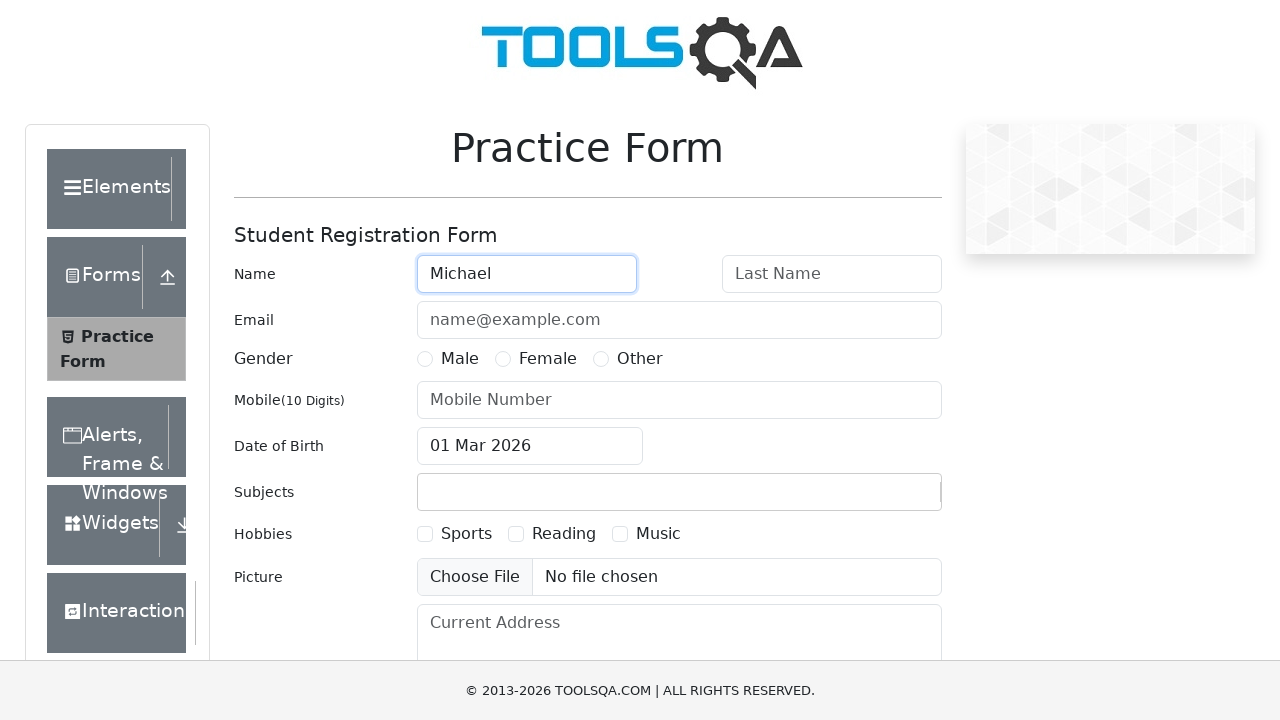

Filled last name field with 'Johnson' on input[placeholder='Last Name']
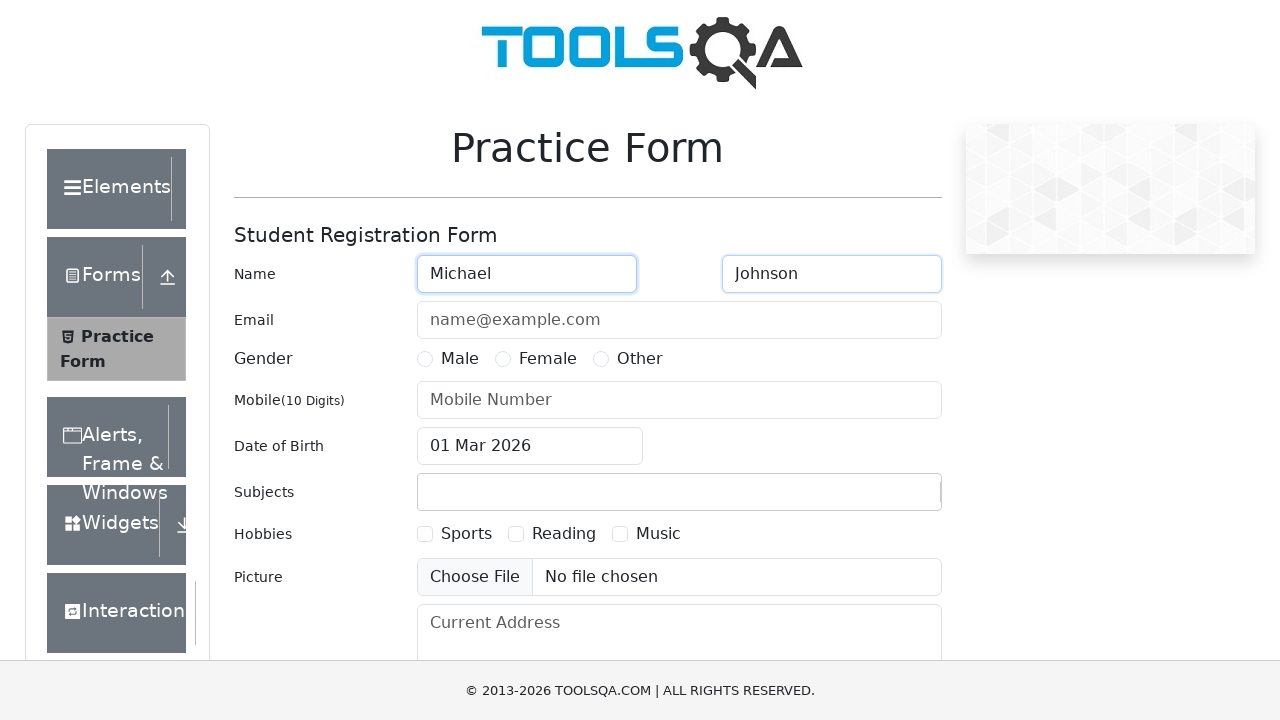

Filled email field with 'michael.johnson@example.com' on input[placeholder='name@example.com']
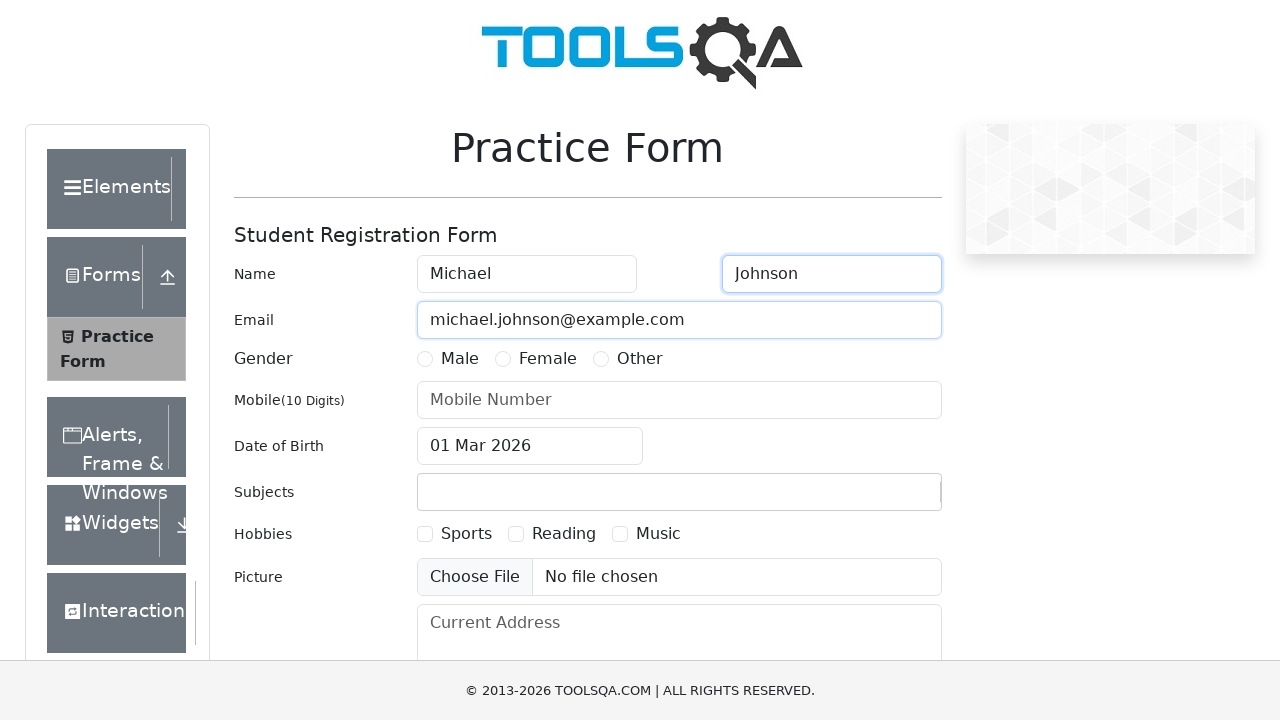

Selected Male gender option at (460, 359) on label[for='gender-radio-1']
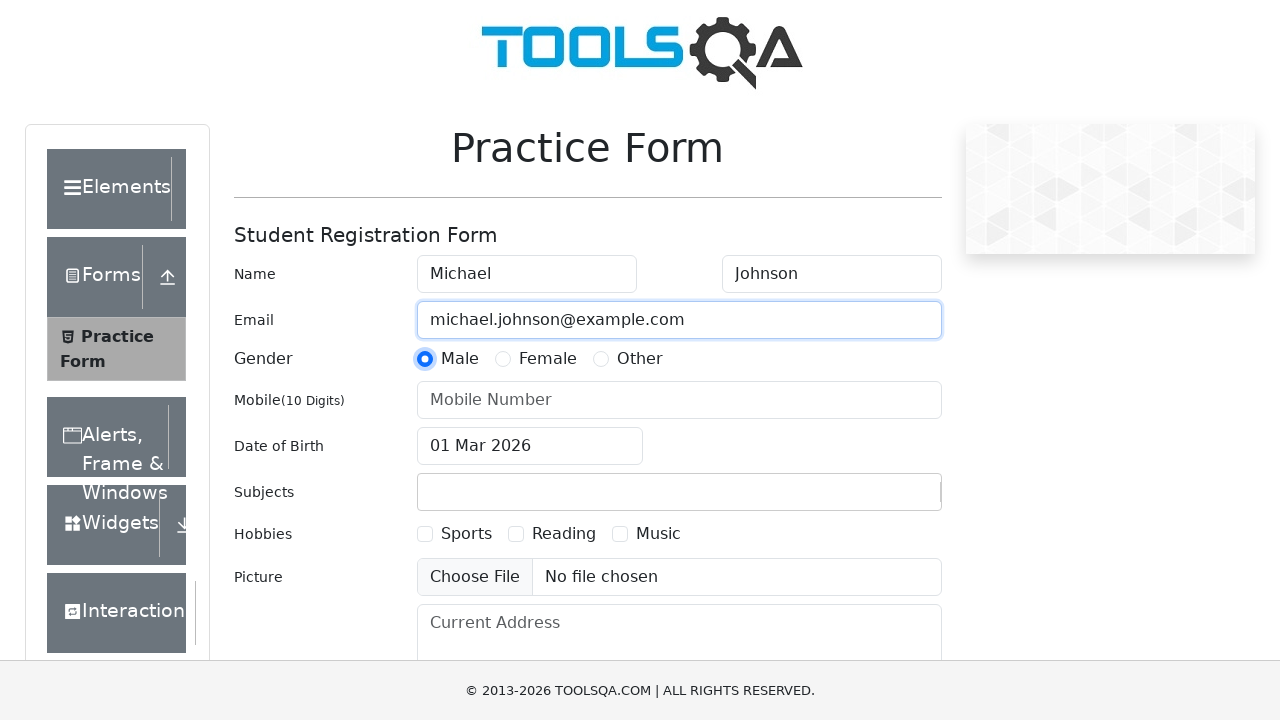

Filled mobile number field with '9876543210' on input[placeholder='Mobile Number']
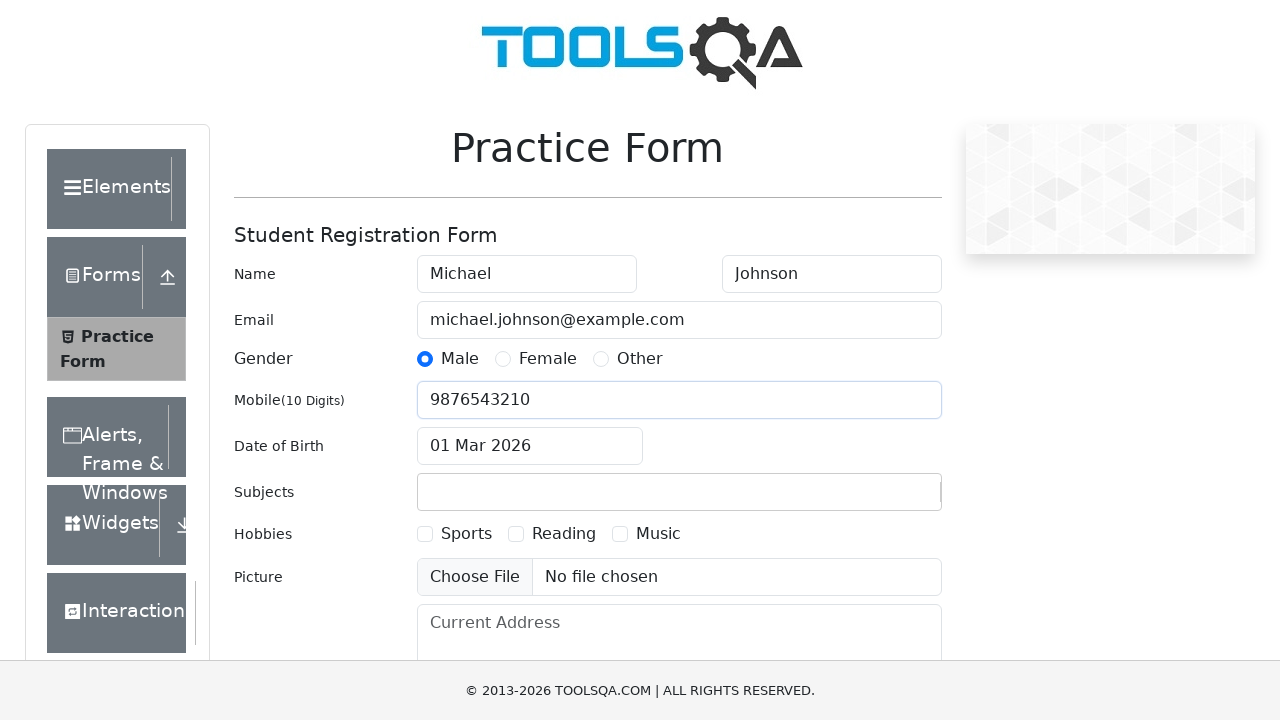

Clicked date of birth input to open calendar at (530, 446) on #dateOfBirthInput
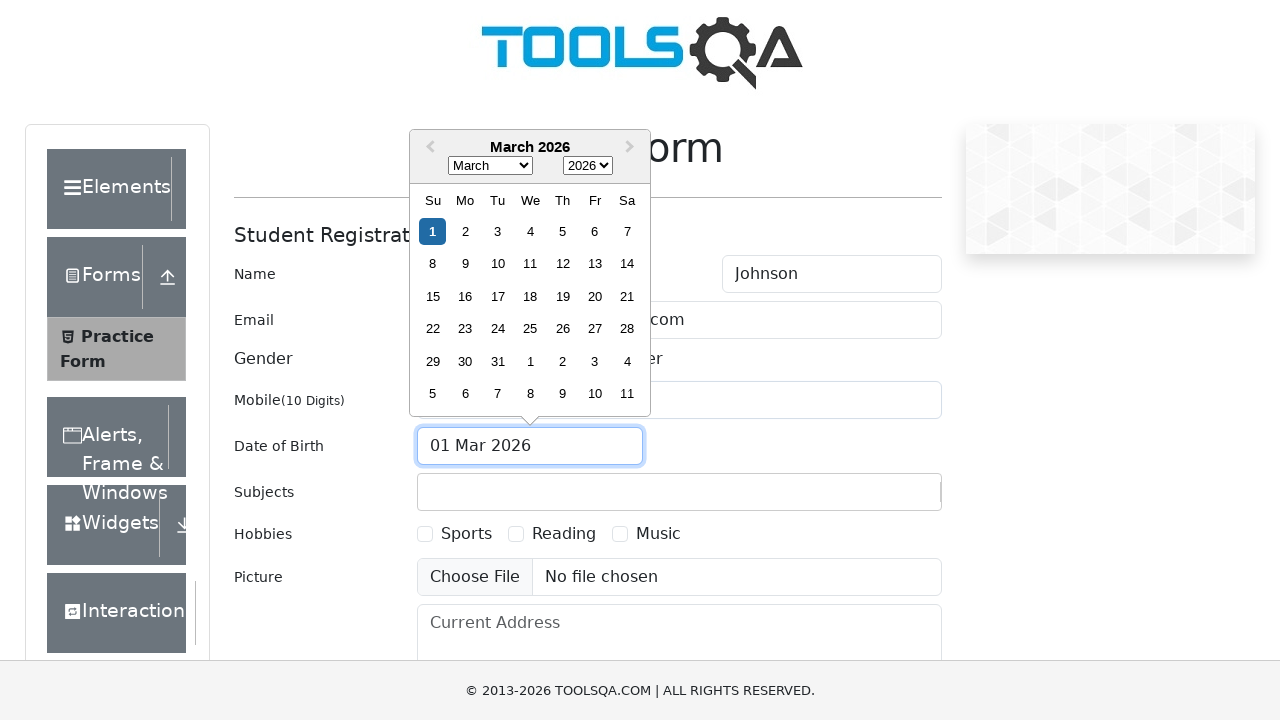

Selected March in date picker on .react-datepicker__month-select
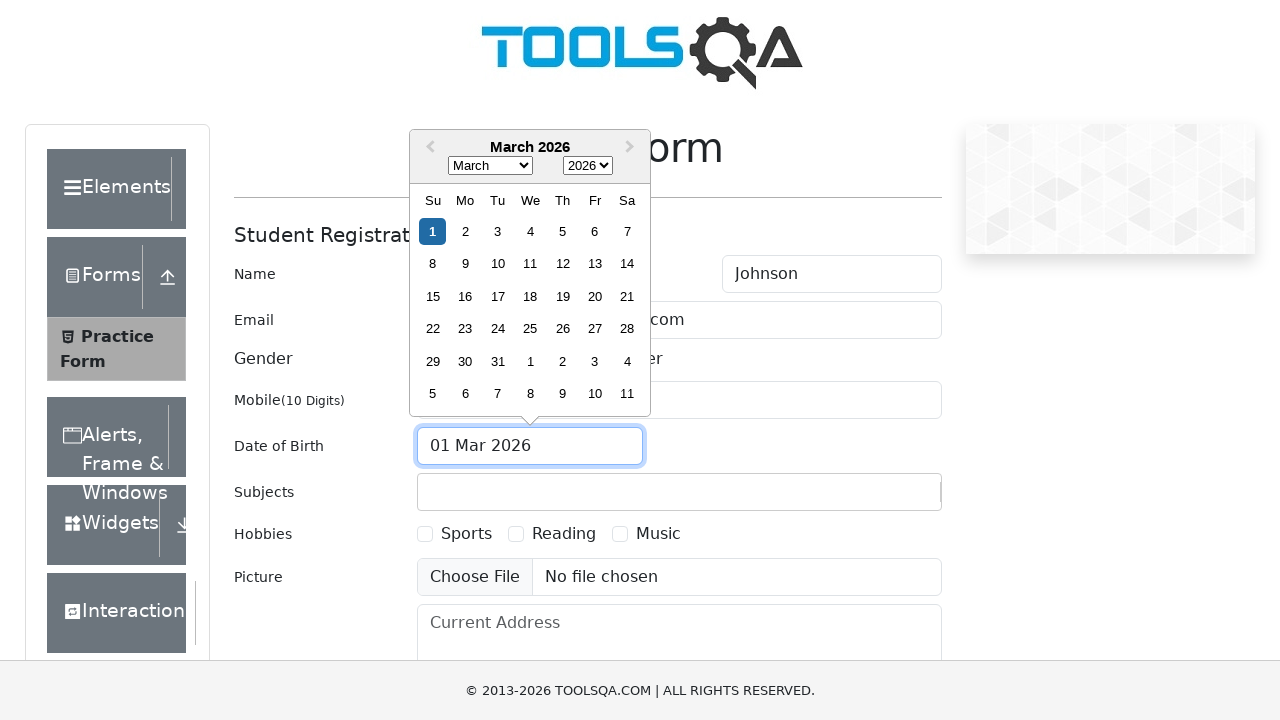

Selected 1995 in date picker on .react-datepicker__year-select
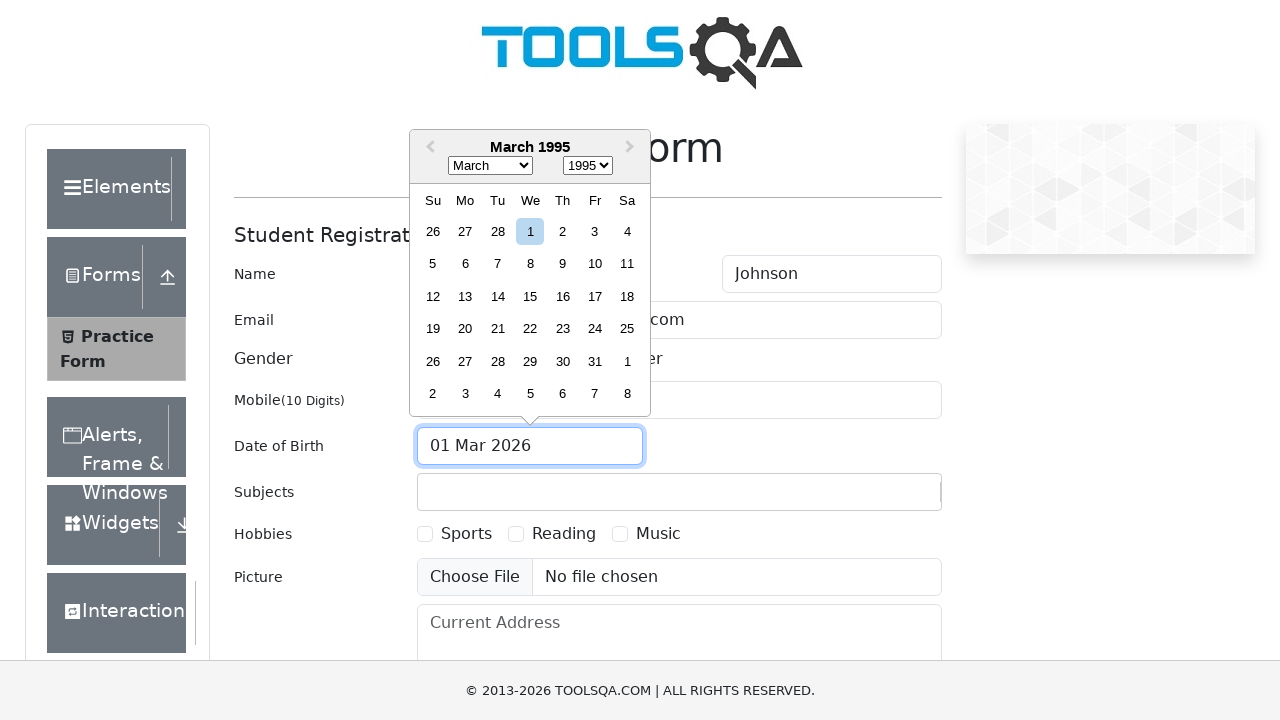

Selected 15th day from calendar at (530, 296) on .react-datepicker__day--015:not(.react-datepicker__day--outside-month)
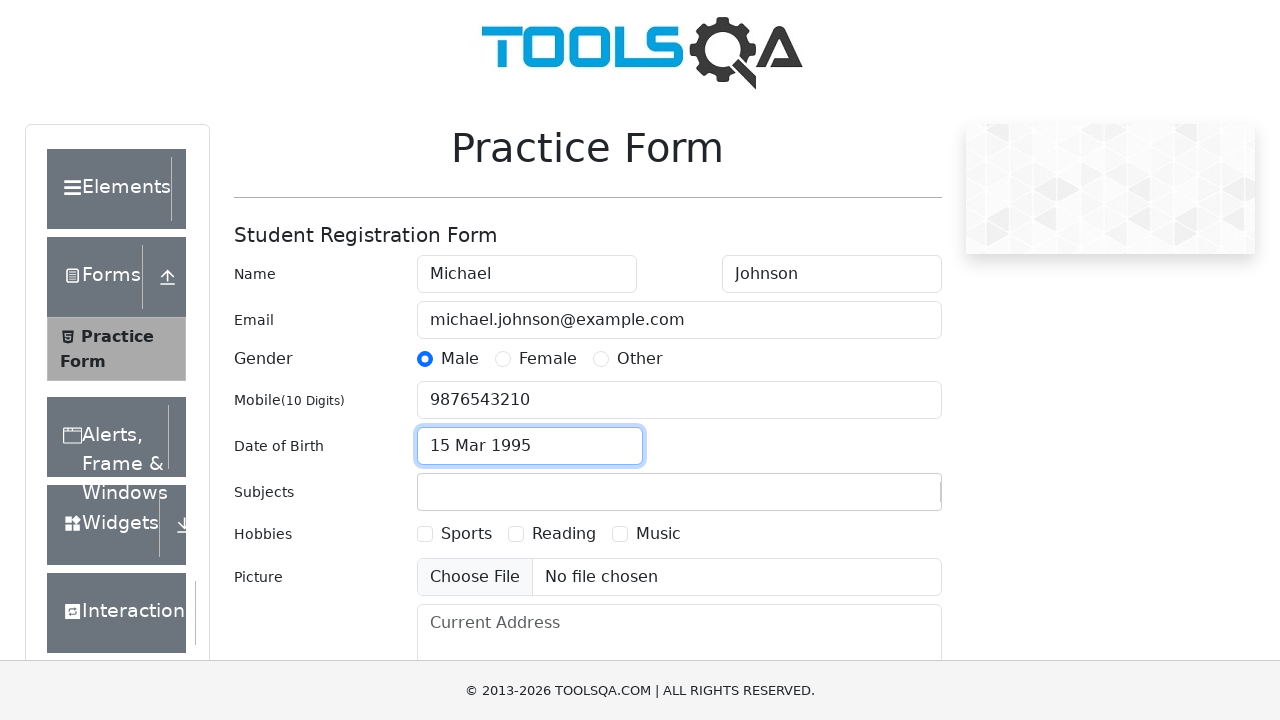

Clicked on subjects input field at (430, 492) on #subjectsInput
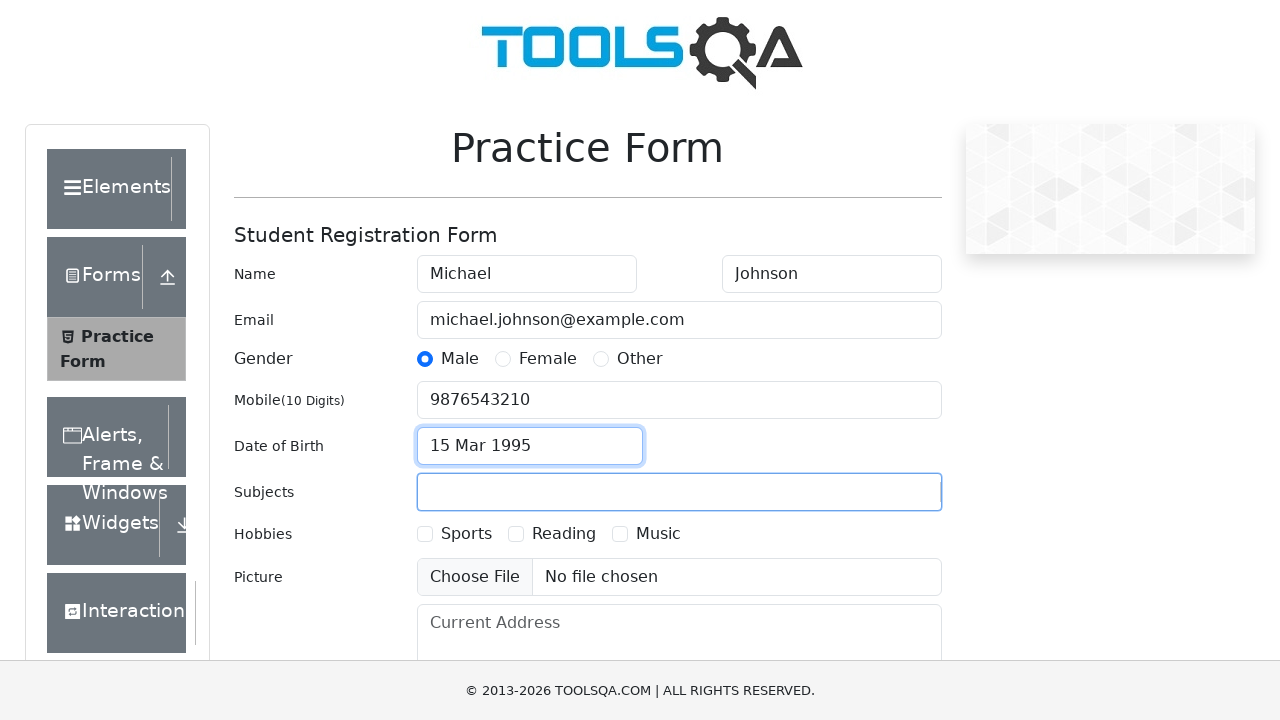

Filled subjects field with 'English' on #subjectsInput
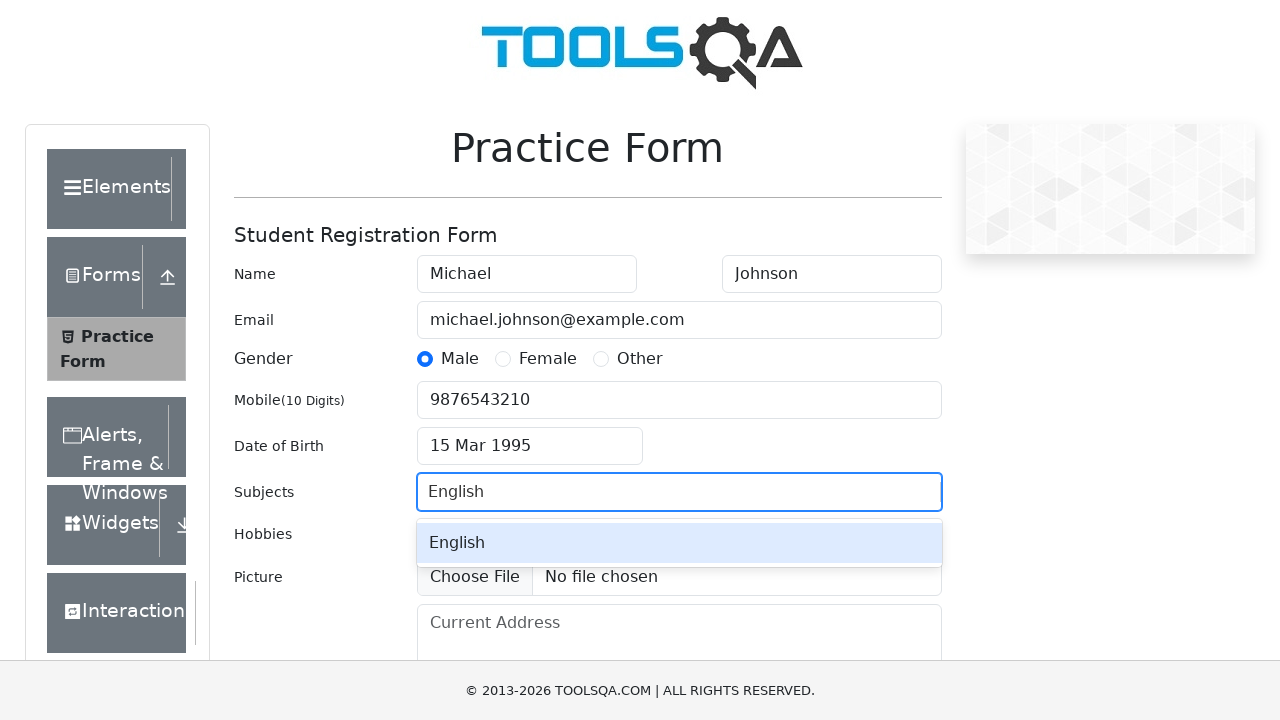

Pressed Enter to confirm subject selection
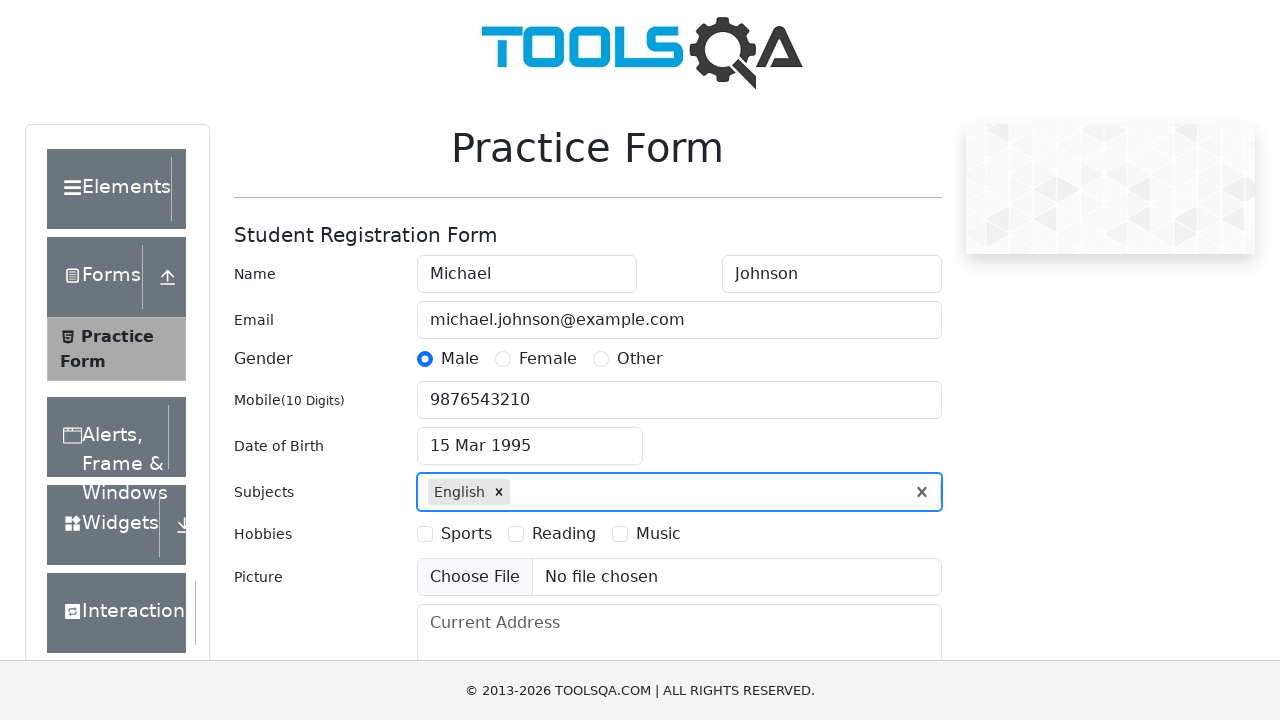

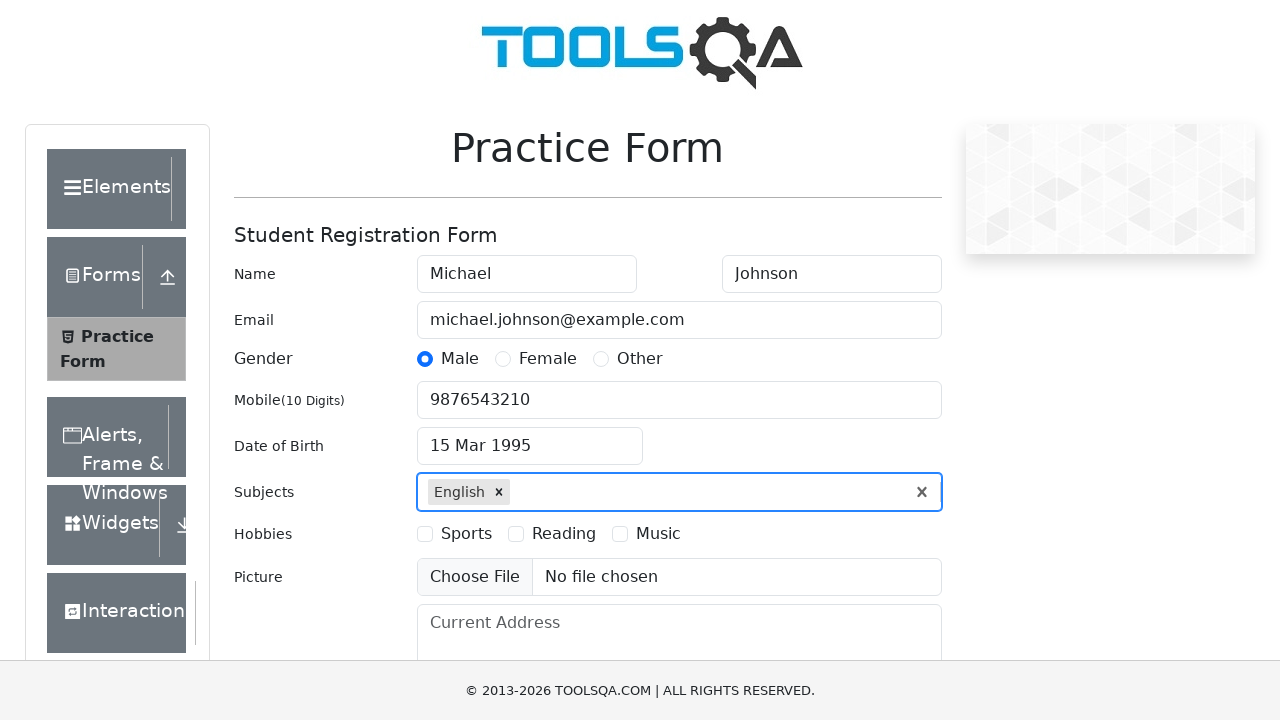